Tests a math challenge by reading two numbers from the page, calculating their sum, and selecting the result from a dropdown menu

Starting URL: http://suninjuly.github.io/selects2.html

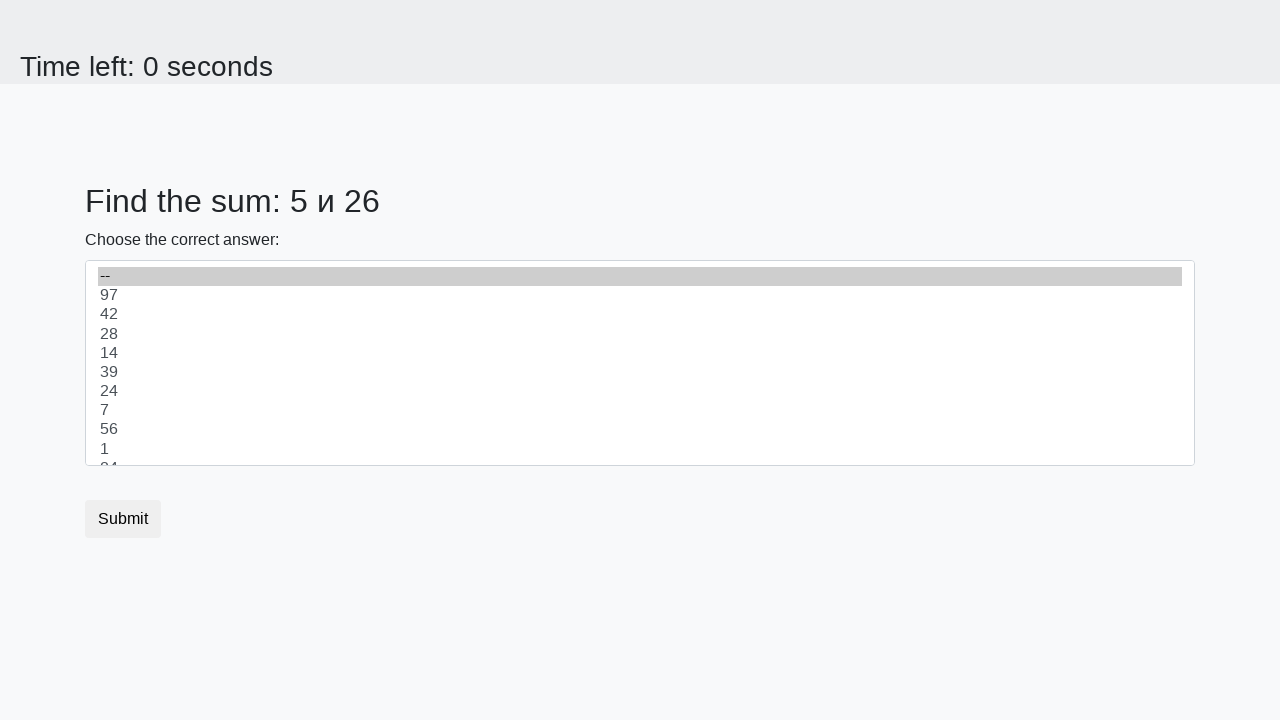

Located the first number element (#num1)
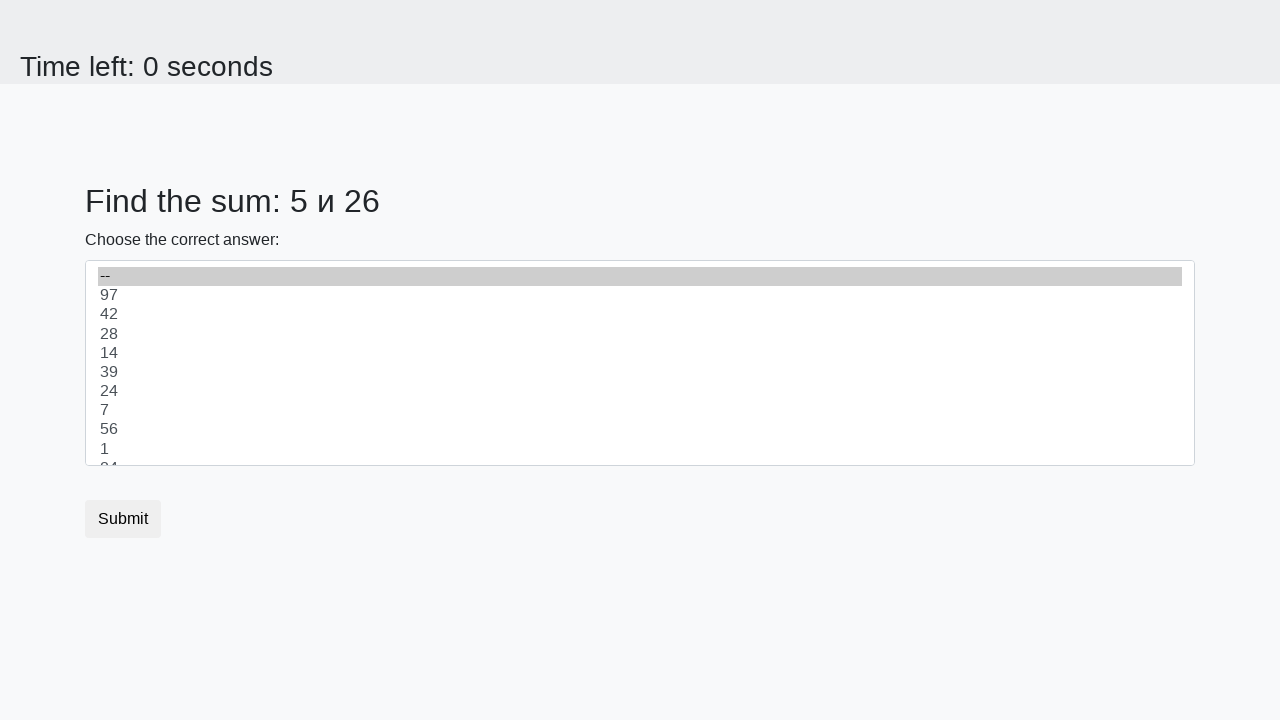

Read first number from page: 5
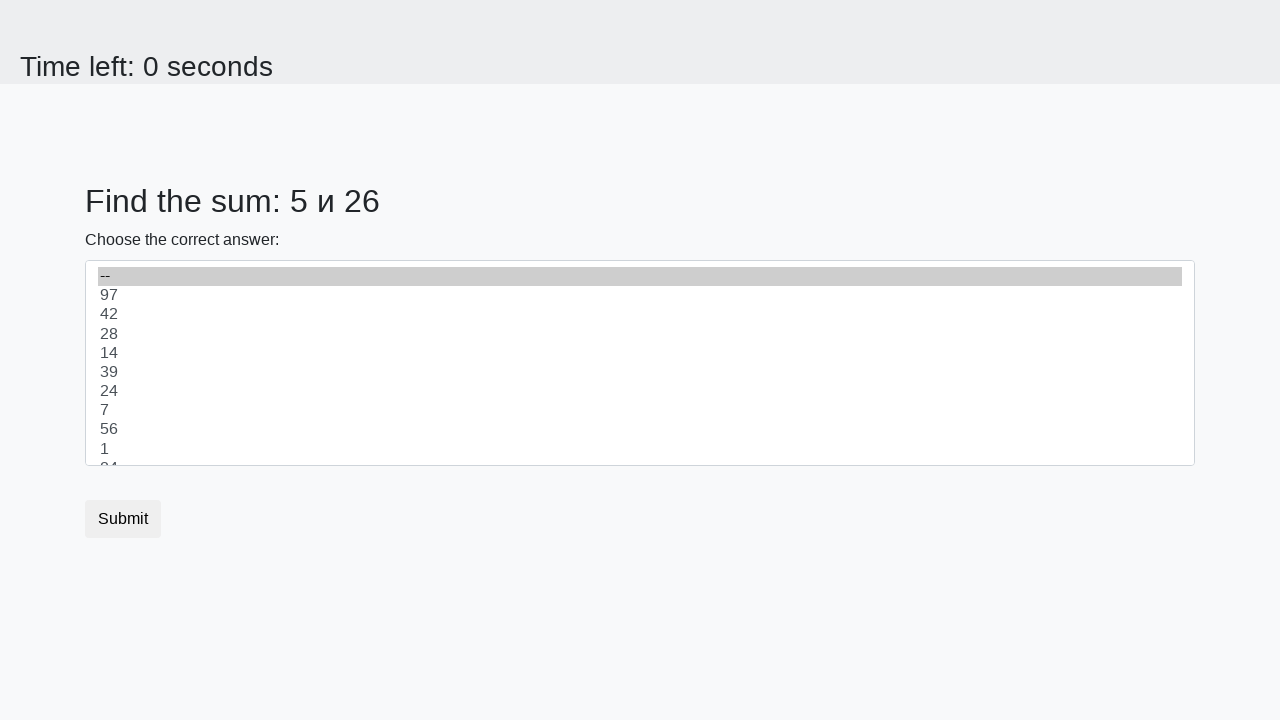

Located the second number element (#num2)
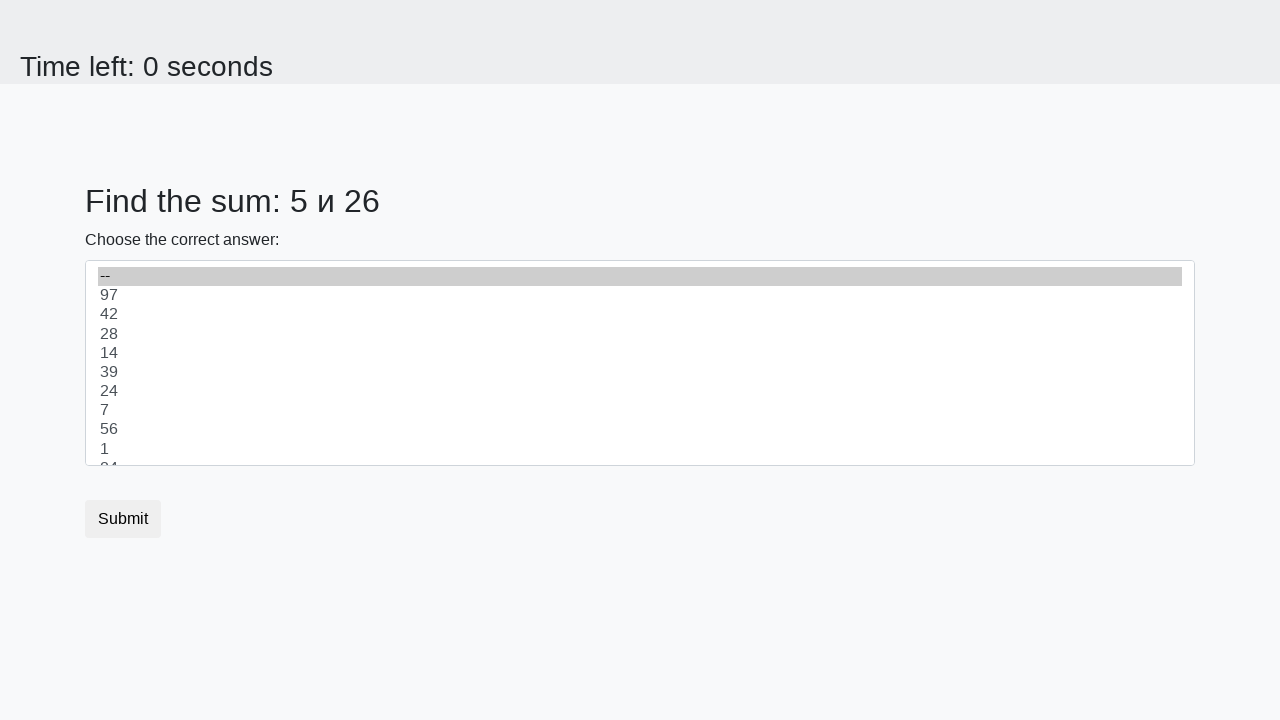

Read second number from page: 26
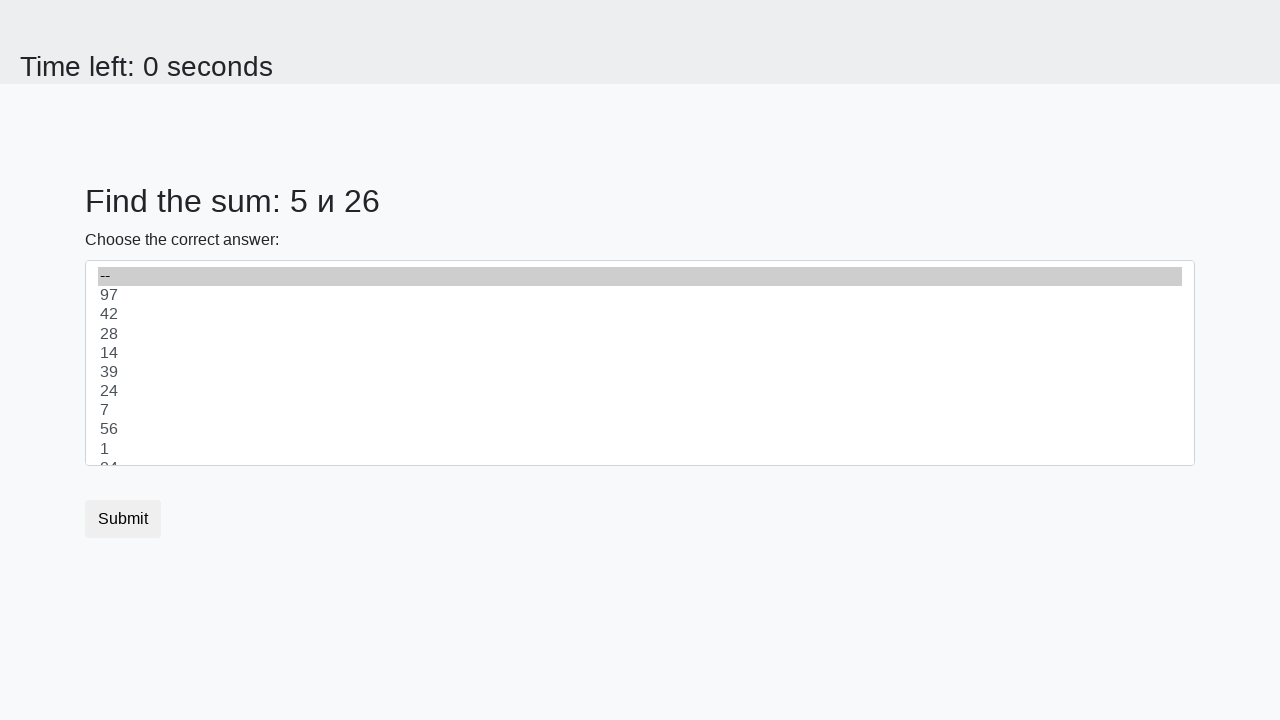

Calculated sum: 5 + 26 = 31
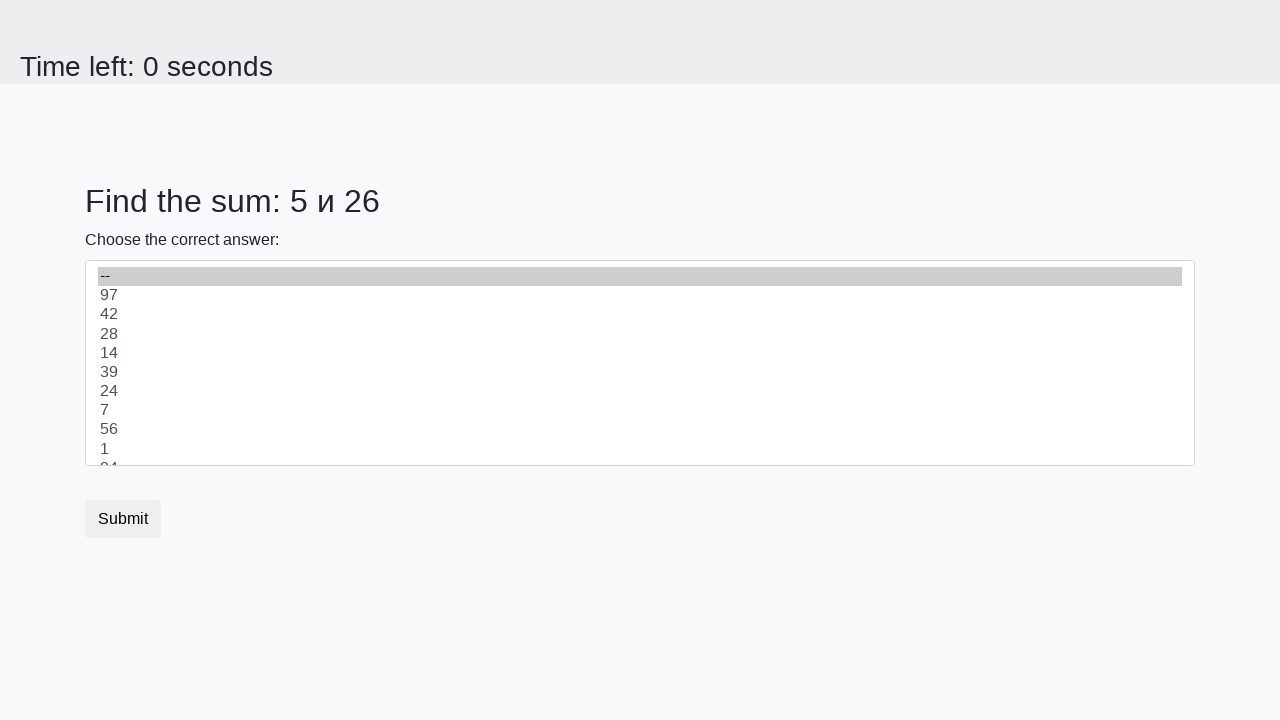

Selected value '31' from dropdown menu on select
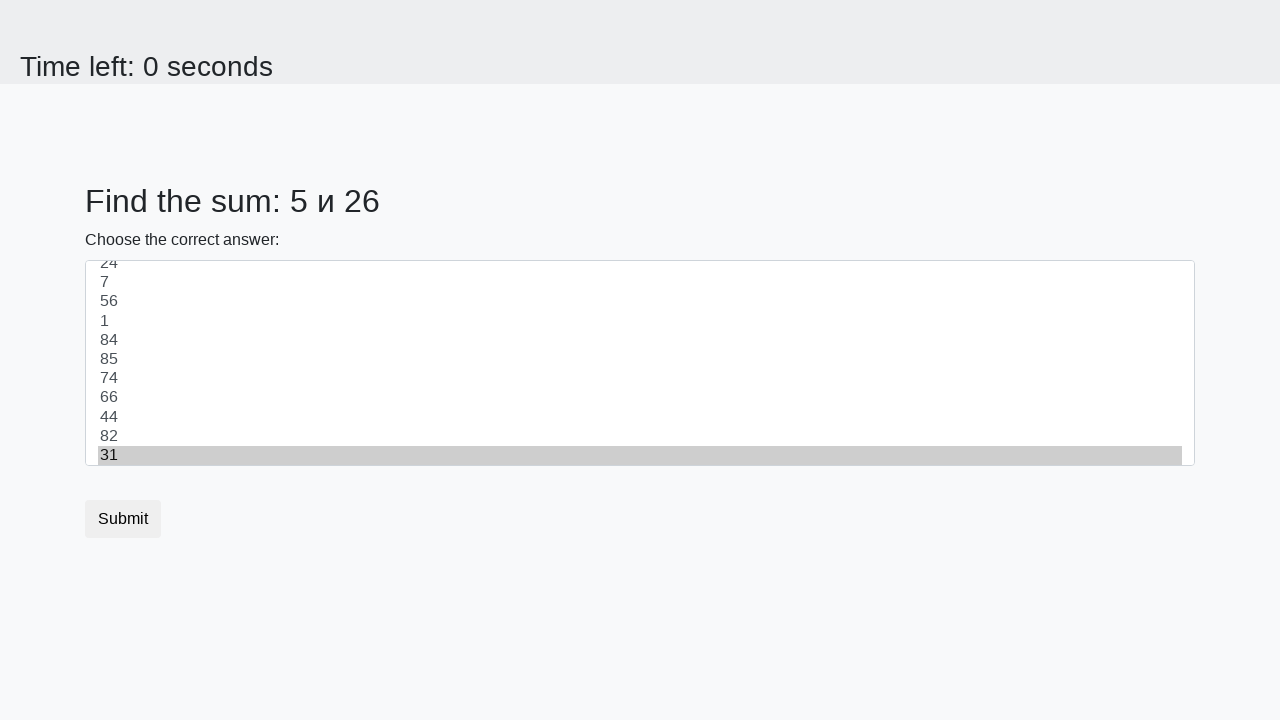

Clicked the submit button at (123, 519) on button.btn
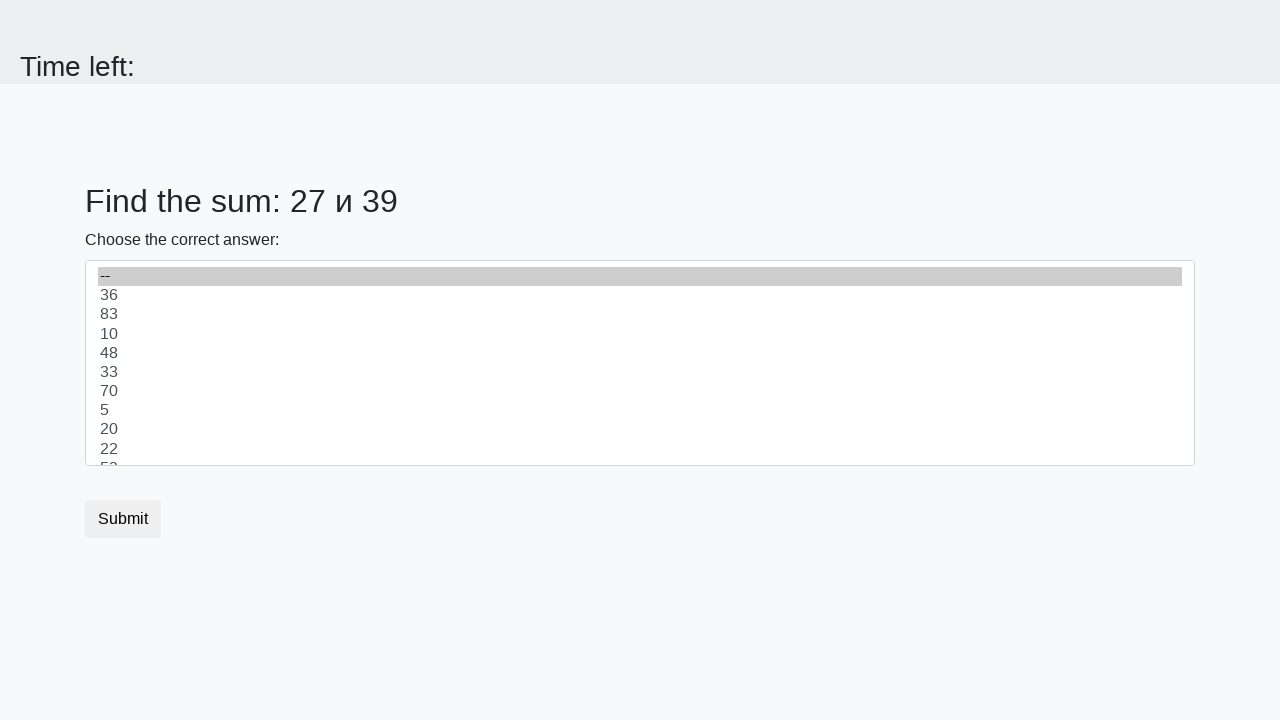

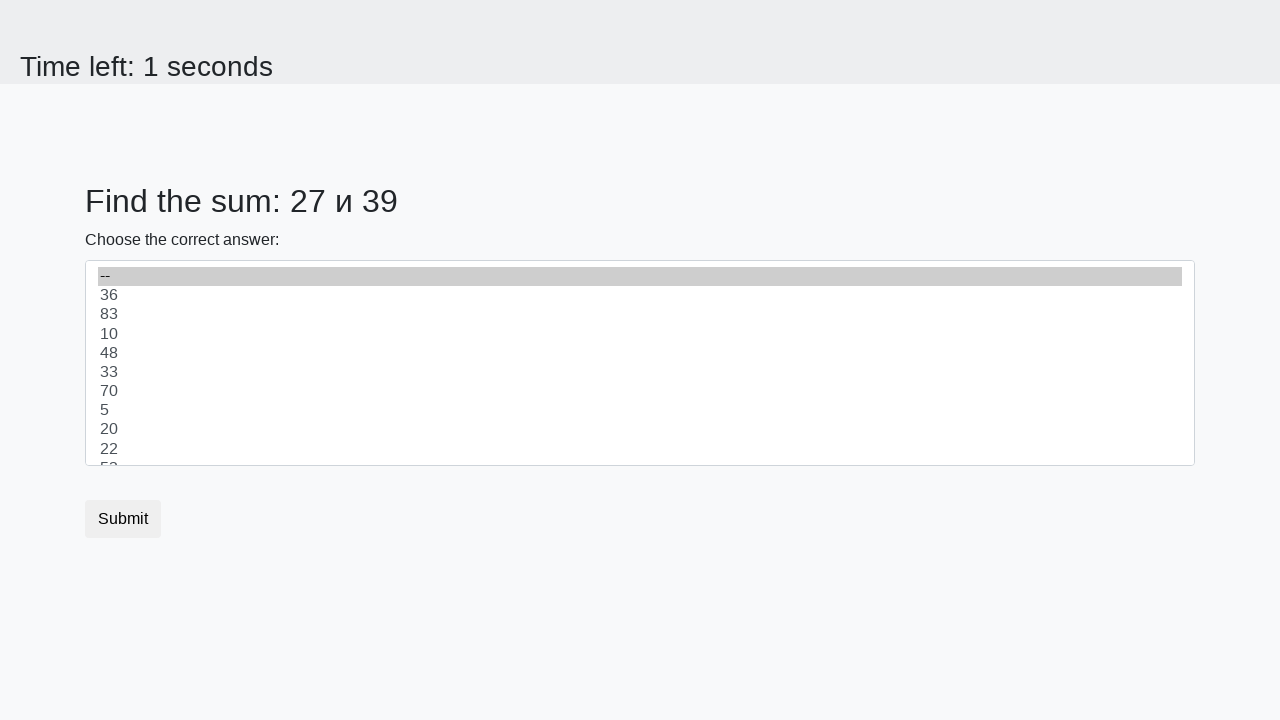